Navigates to the Automation Practice page and verifies that navigation links are present in the footer section

Starting URL: https://rahulshettyacademy.com/AutomationPractice/

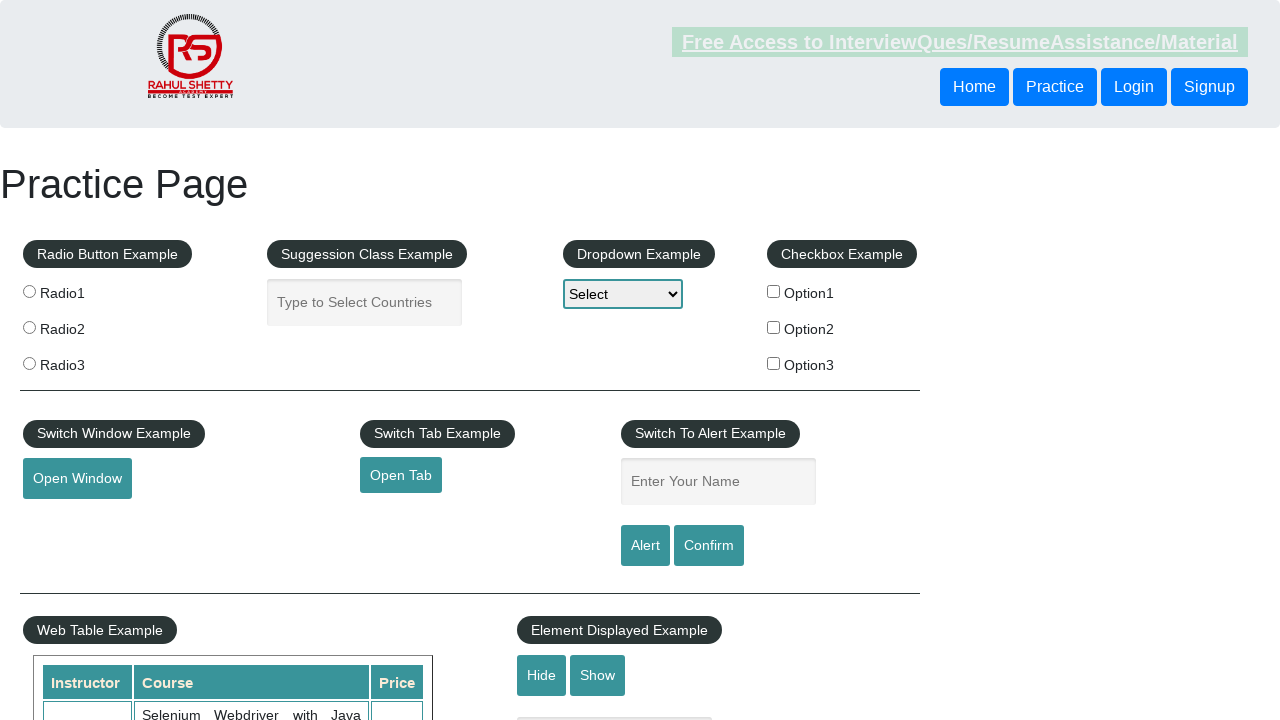

Navigated to Automation Practice page
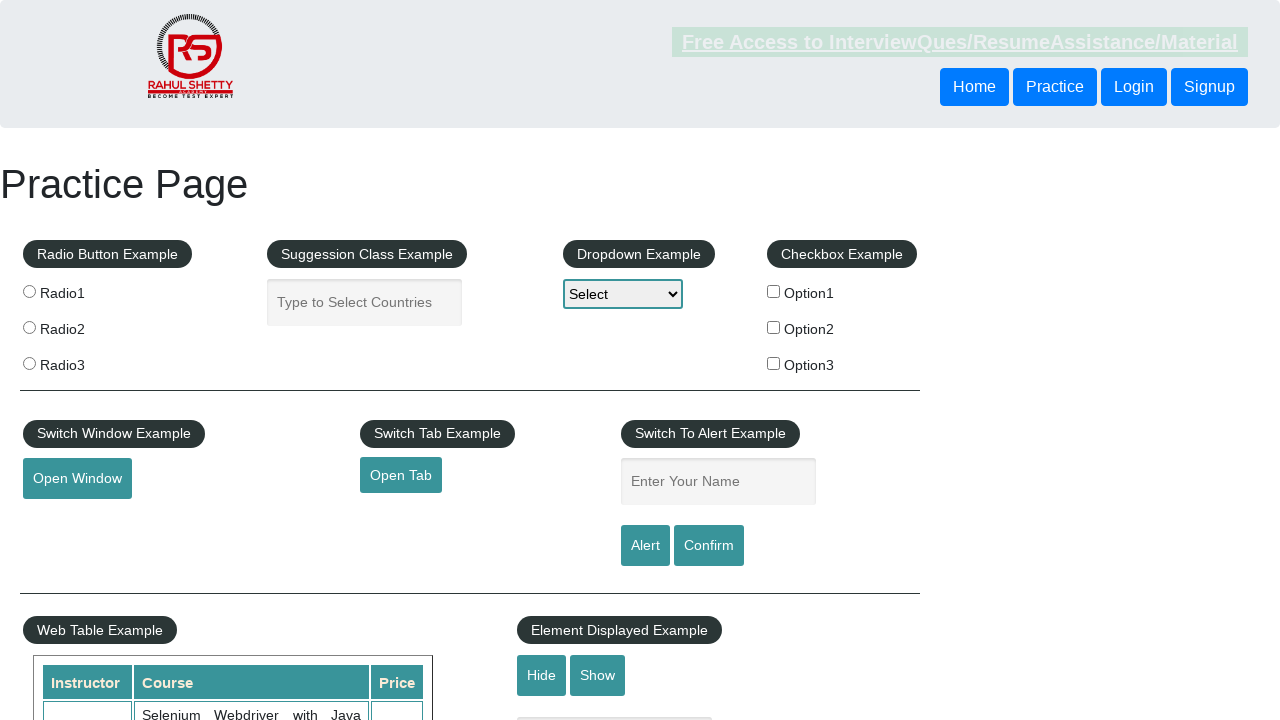

Footer navigation links selector loaded
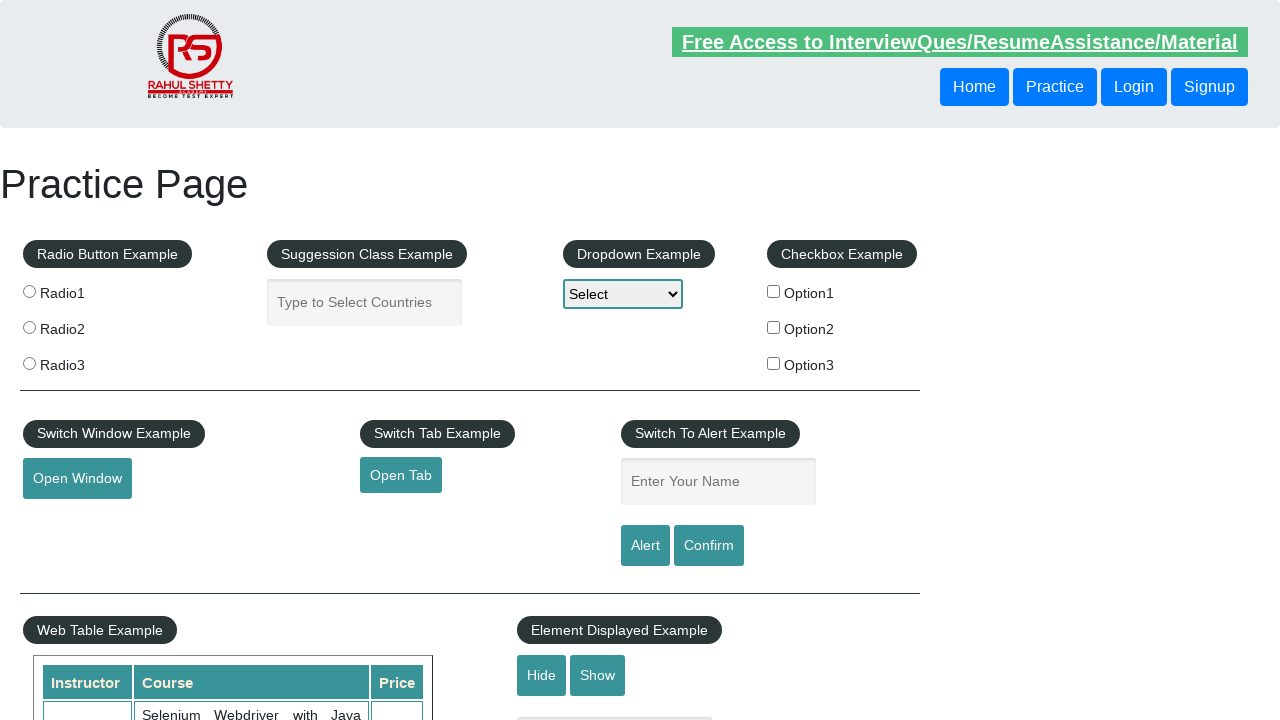

Located footer navigation links
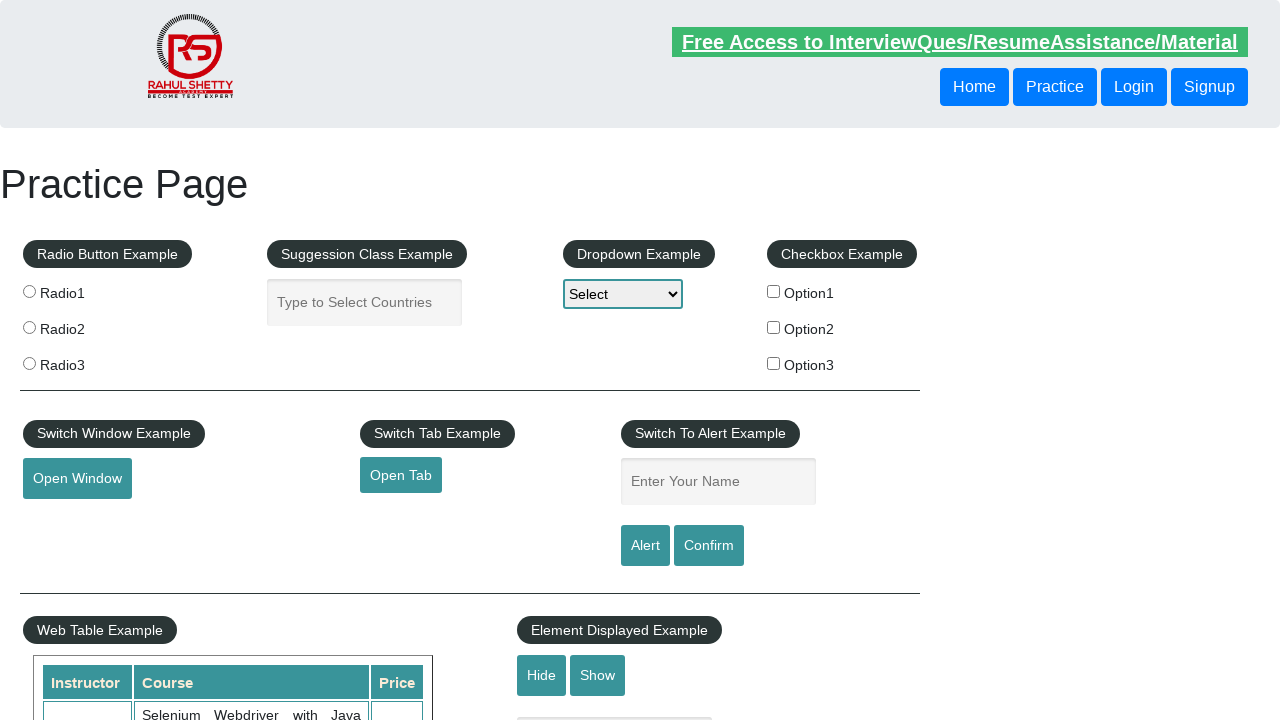

Verified 20 footer navigation links are present
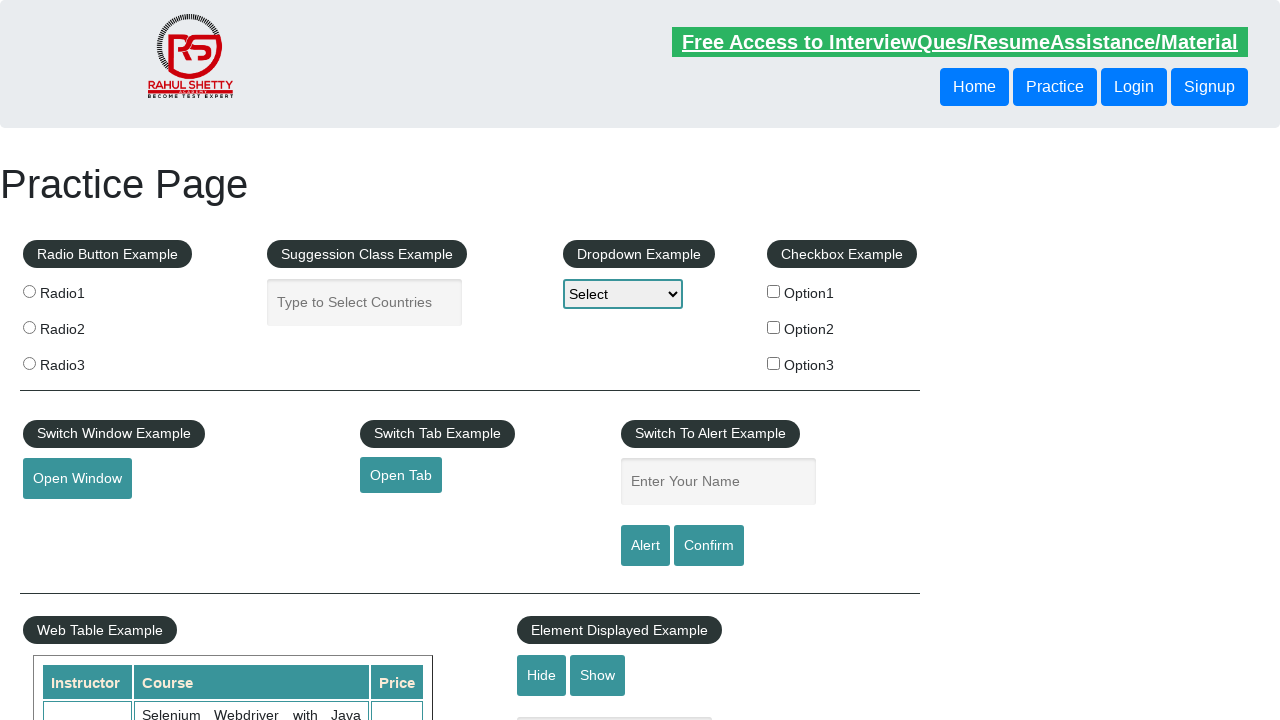

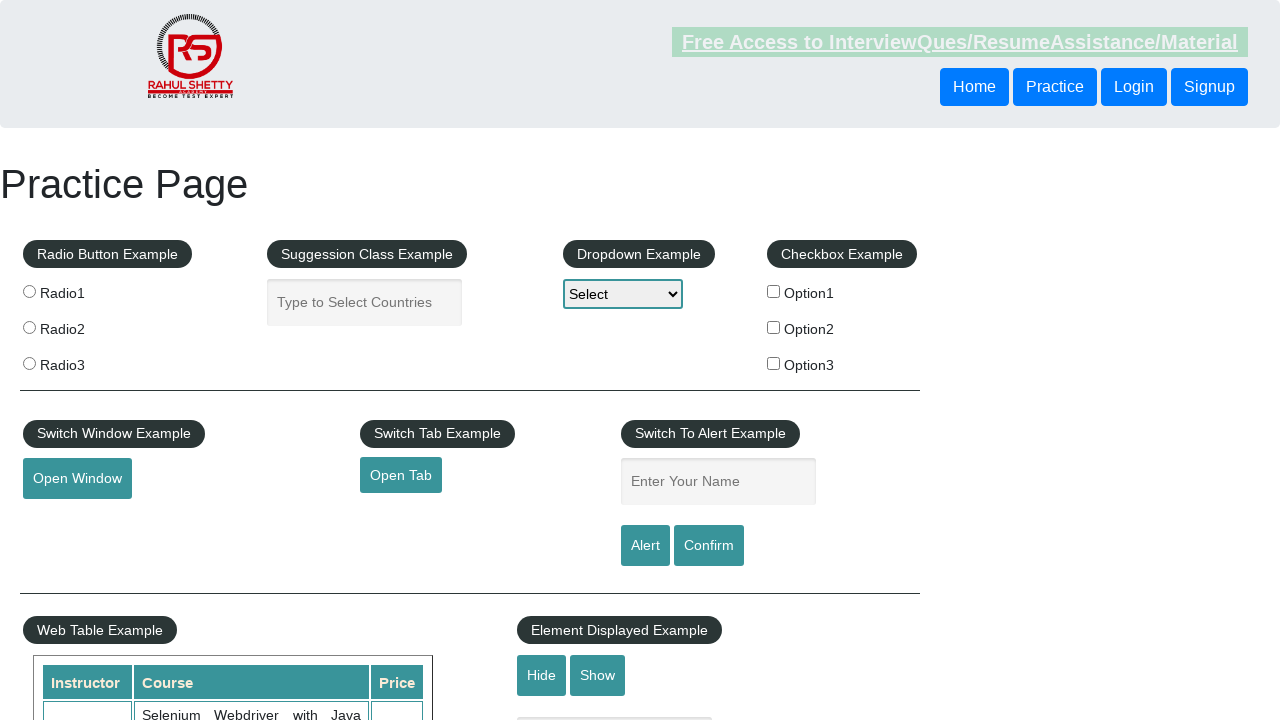